Tests JavaScript scroll functionality by scrolling down to a "CYDEO" link at the bottom of a large page, then scrolling back up to the "Home" link at the top.

Starting URL: https://practice.cydeo.com/large

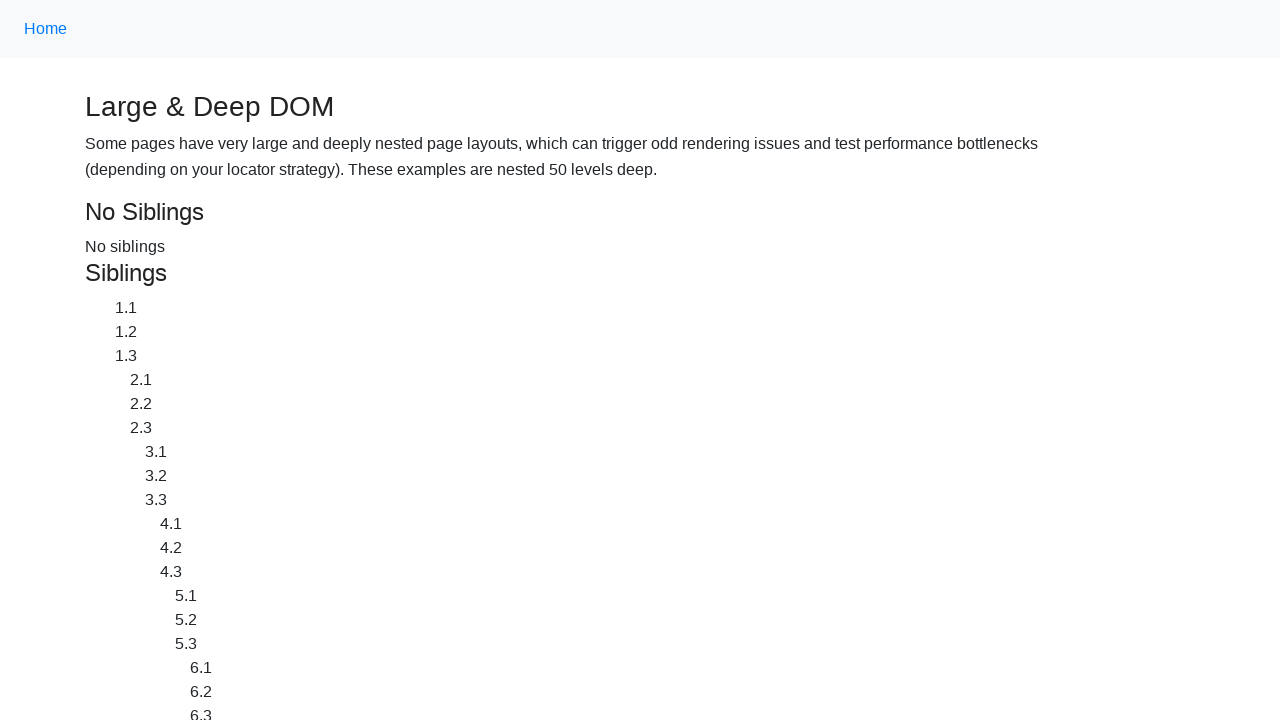

Located all CYDEO links on the page
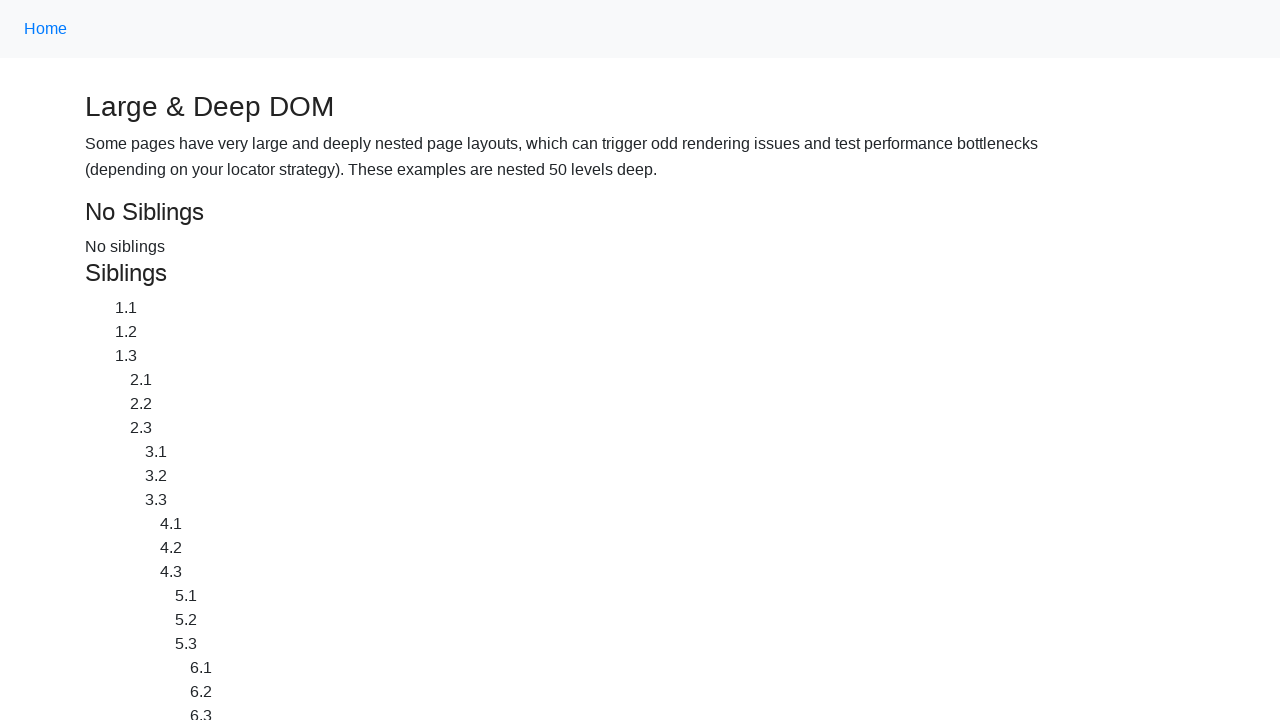

Retrieved the last CYDEO link
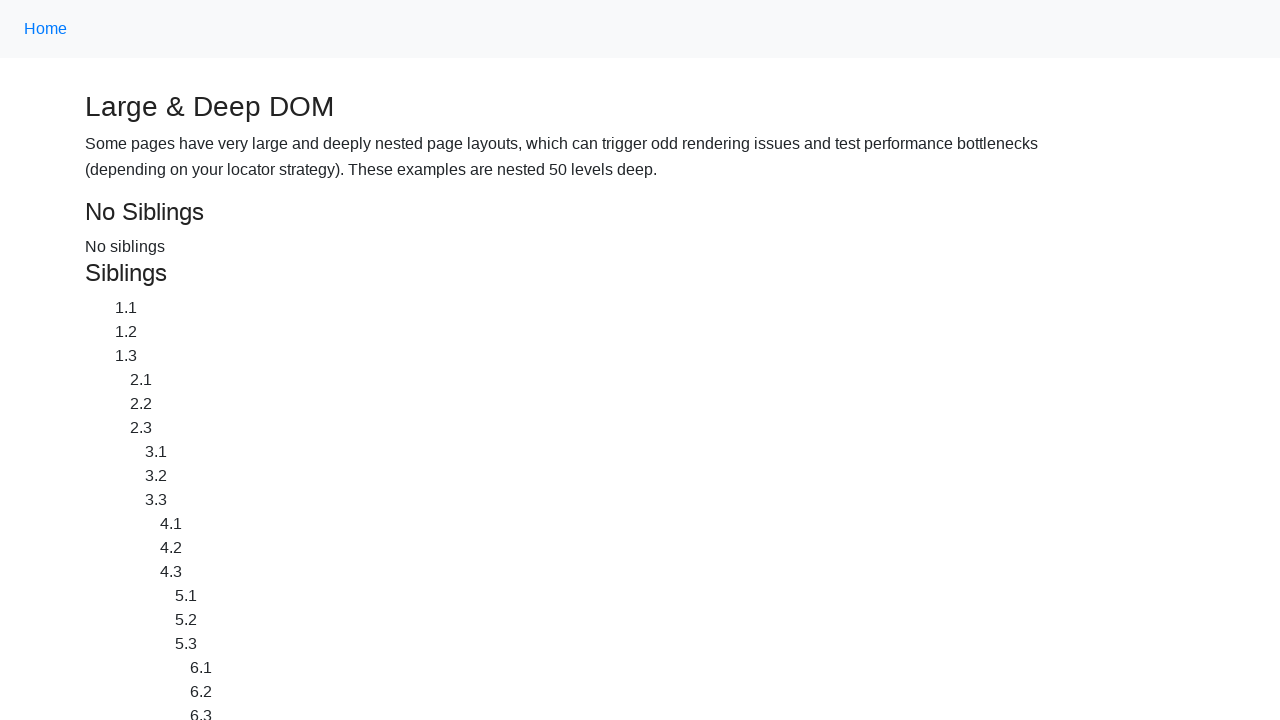

Scrolled down to the last CYDEO link at the bottom of the page
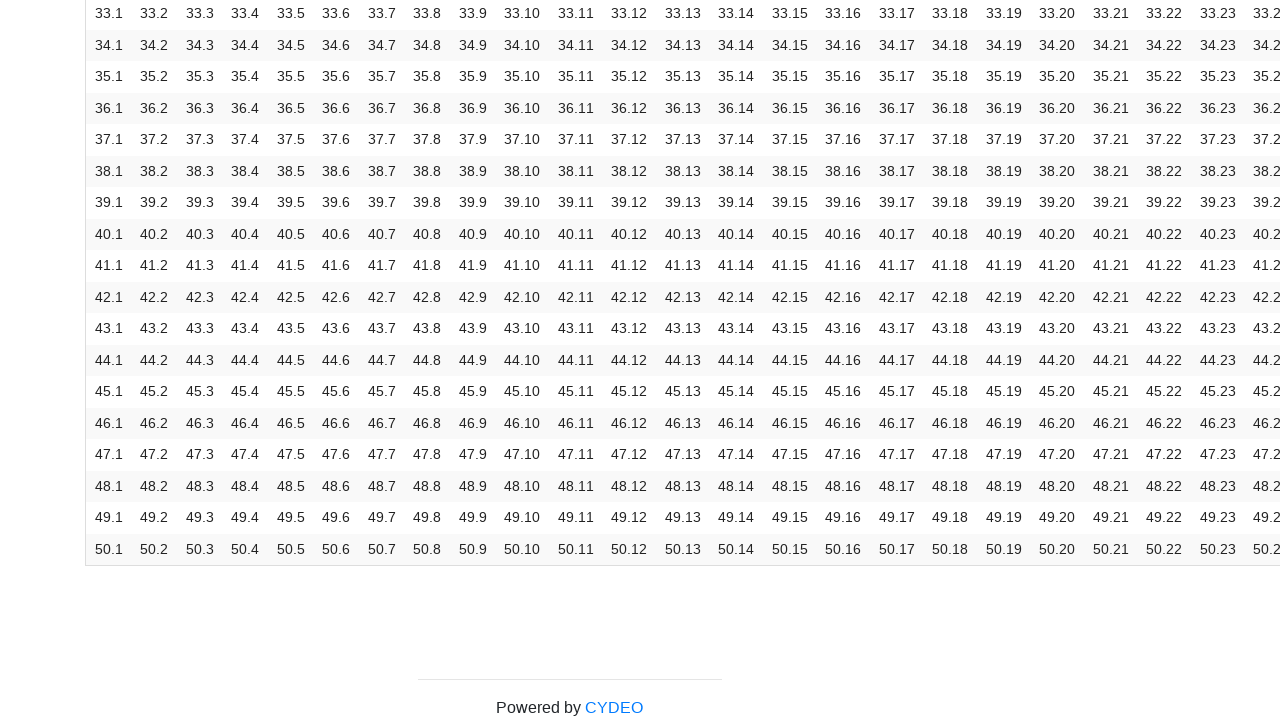

Waited 2 seconds to observe the scroll
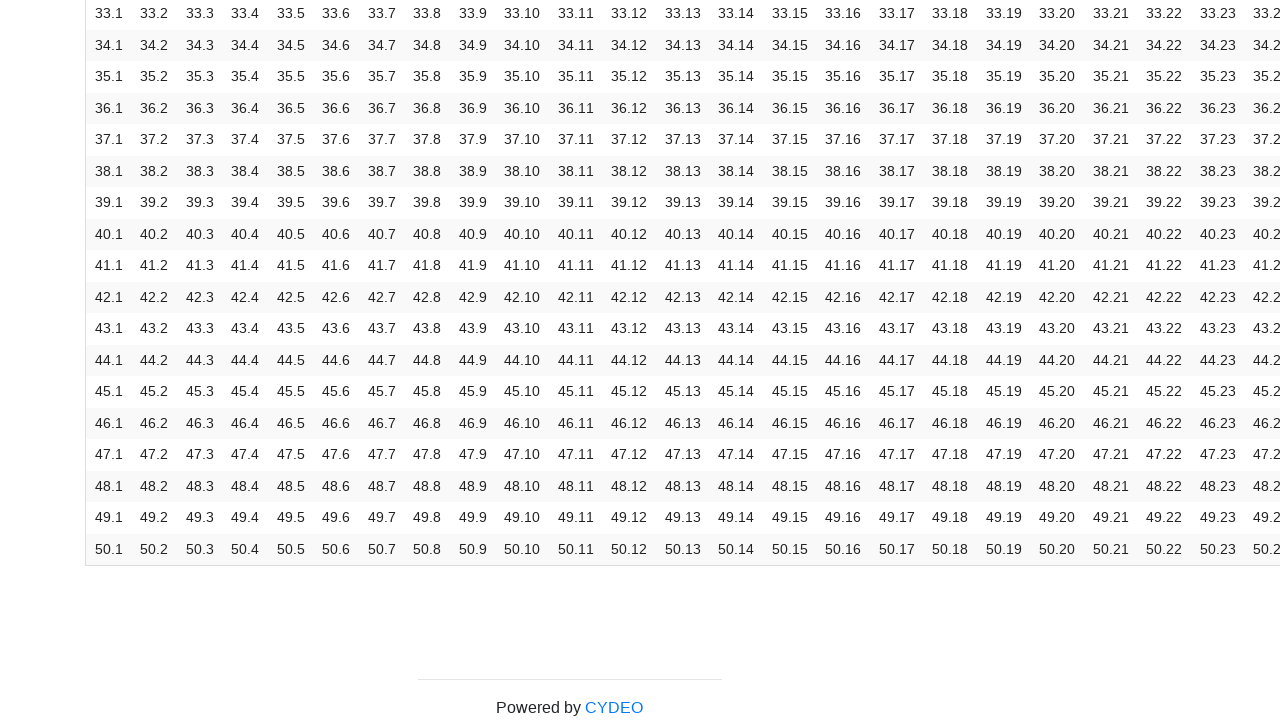

Located the Home link on the page
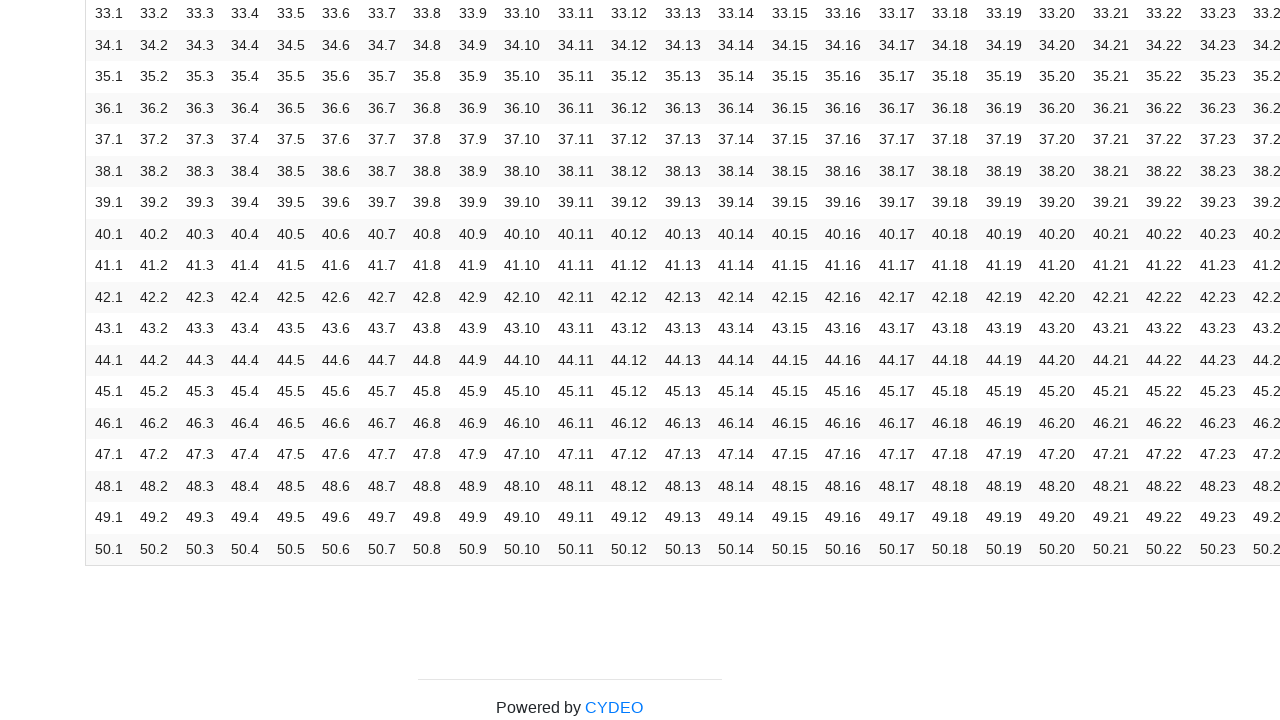

Scrolled back up to the Home link at the top of the page
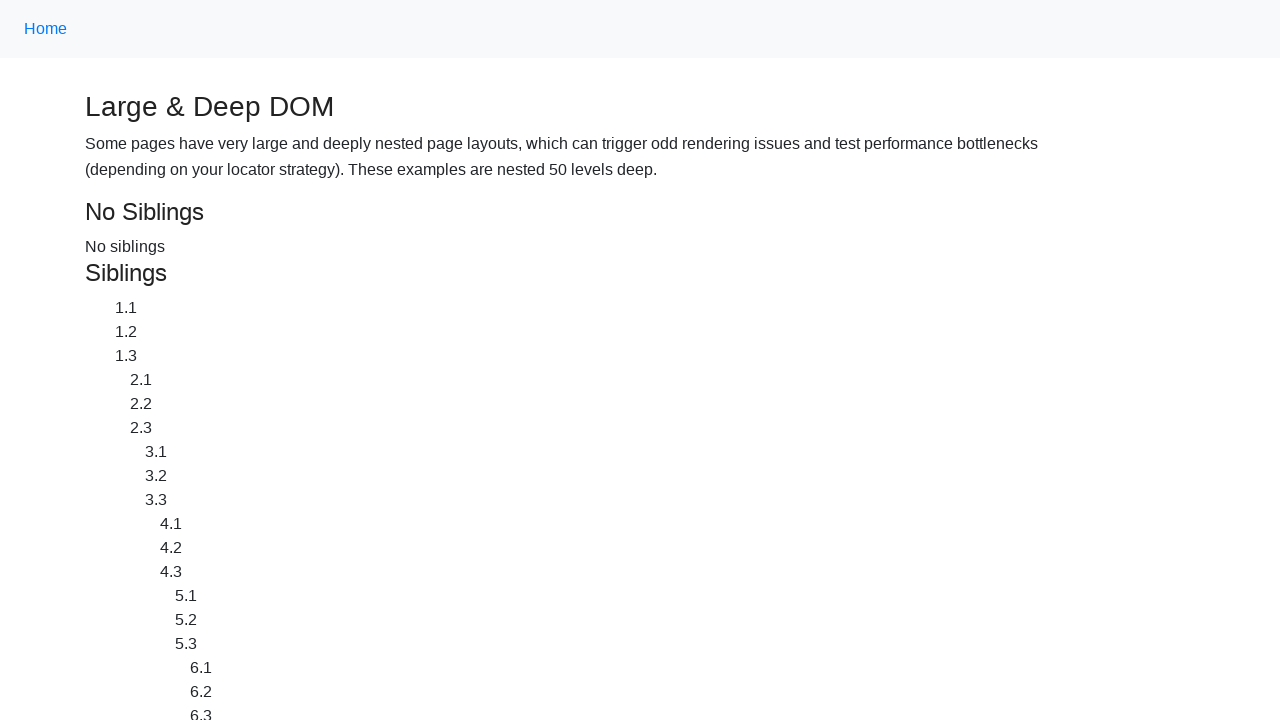

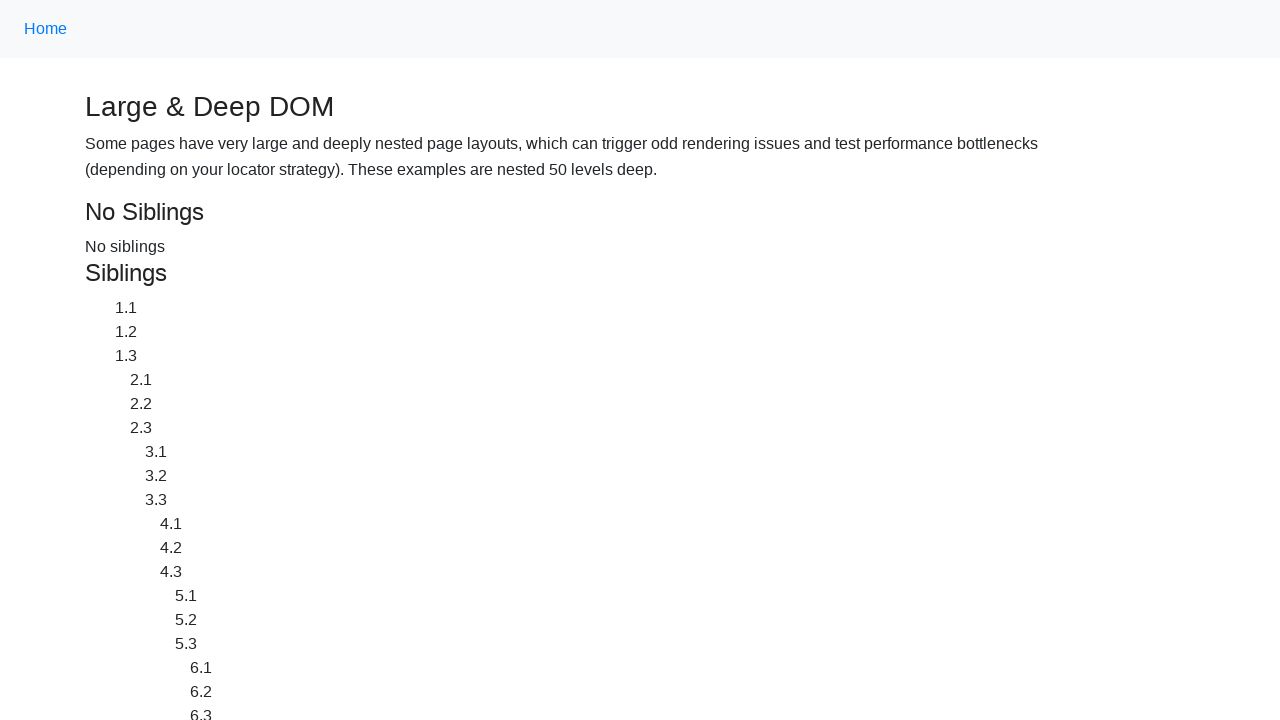